Tests that entering mismatched email addresses in the registration form displays a confirmation email error

Starting URL: https://alada.vn/tai-khoan/dang-ky.html

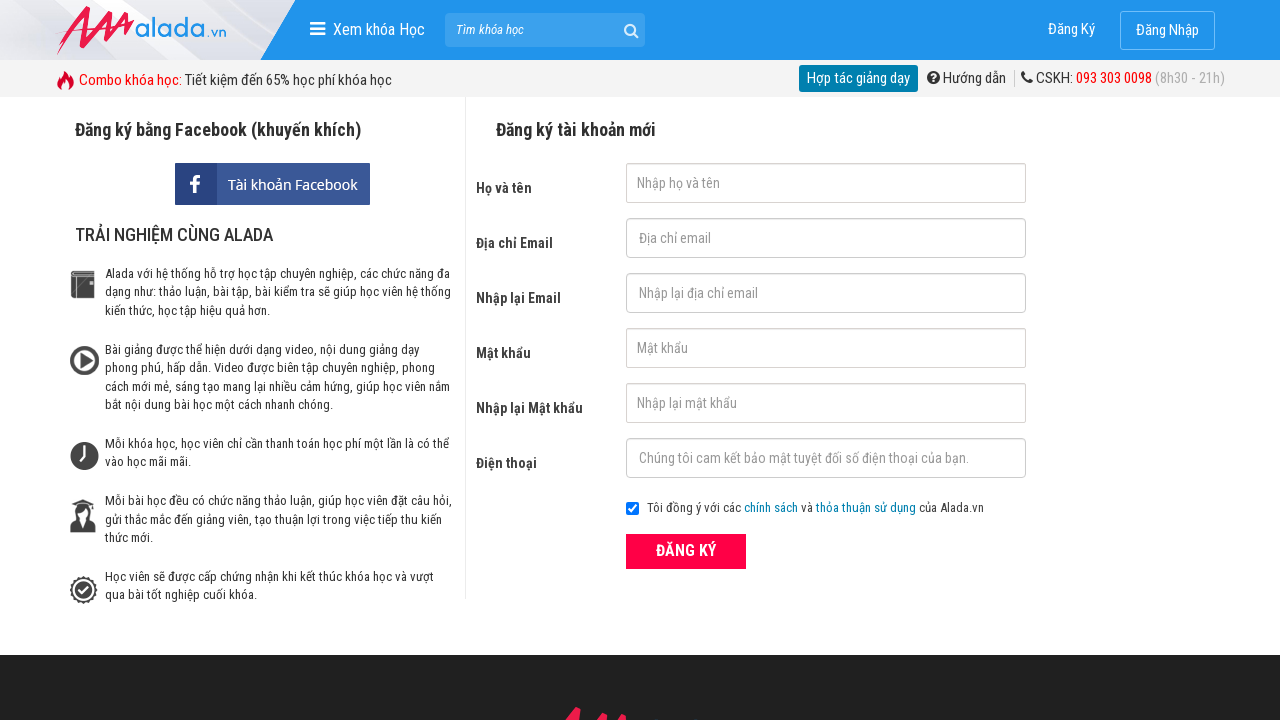

Filled name field with 'Duongminhhieu' on input#txtFirstname
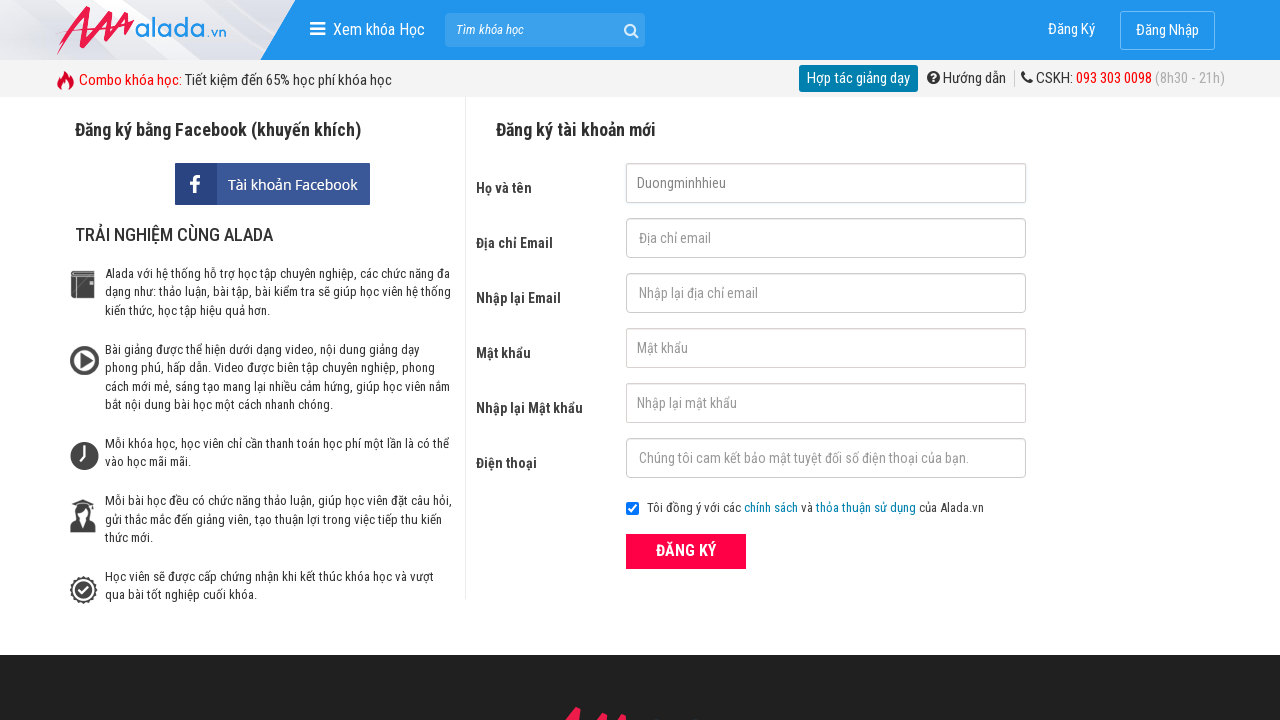

Filled email field with 'email' on //div[@class='field']/input[@name='txtEmail']
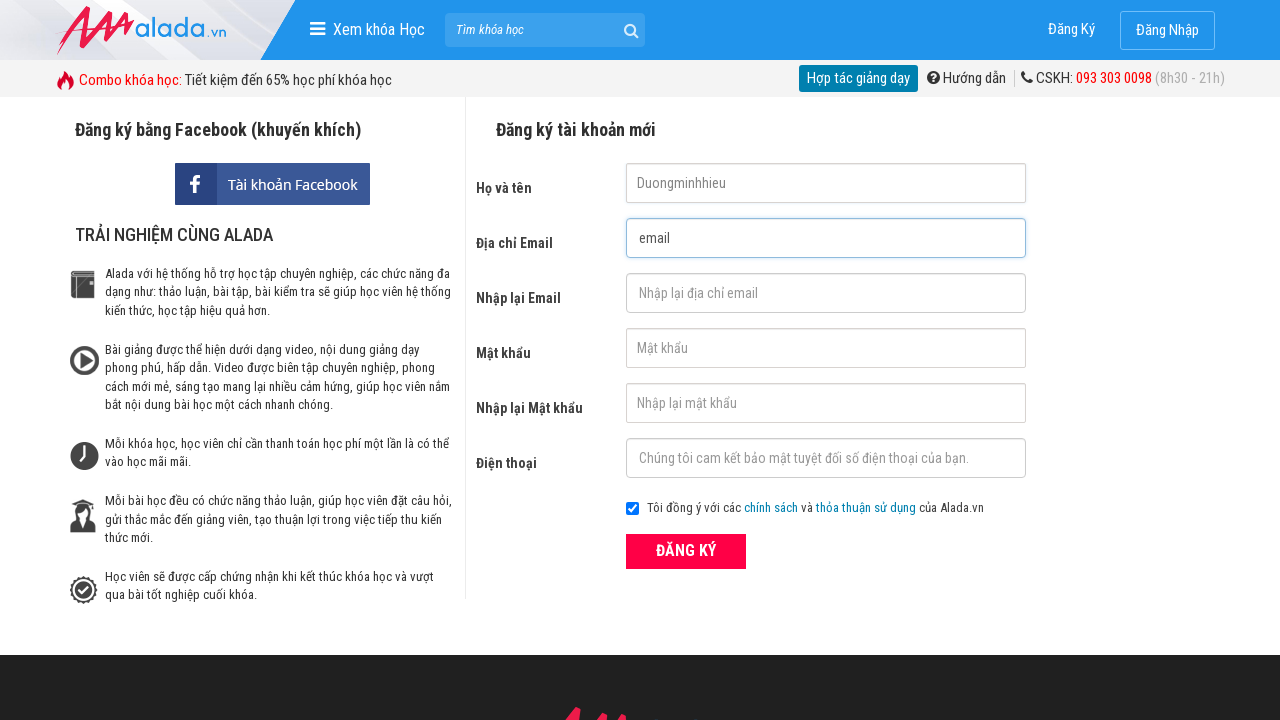

Filled confirm email field with 'minhhieu@gmail.com' (mismatched) on input[id*='tCEmail']
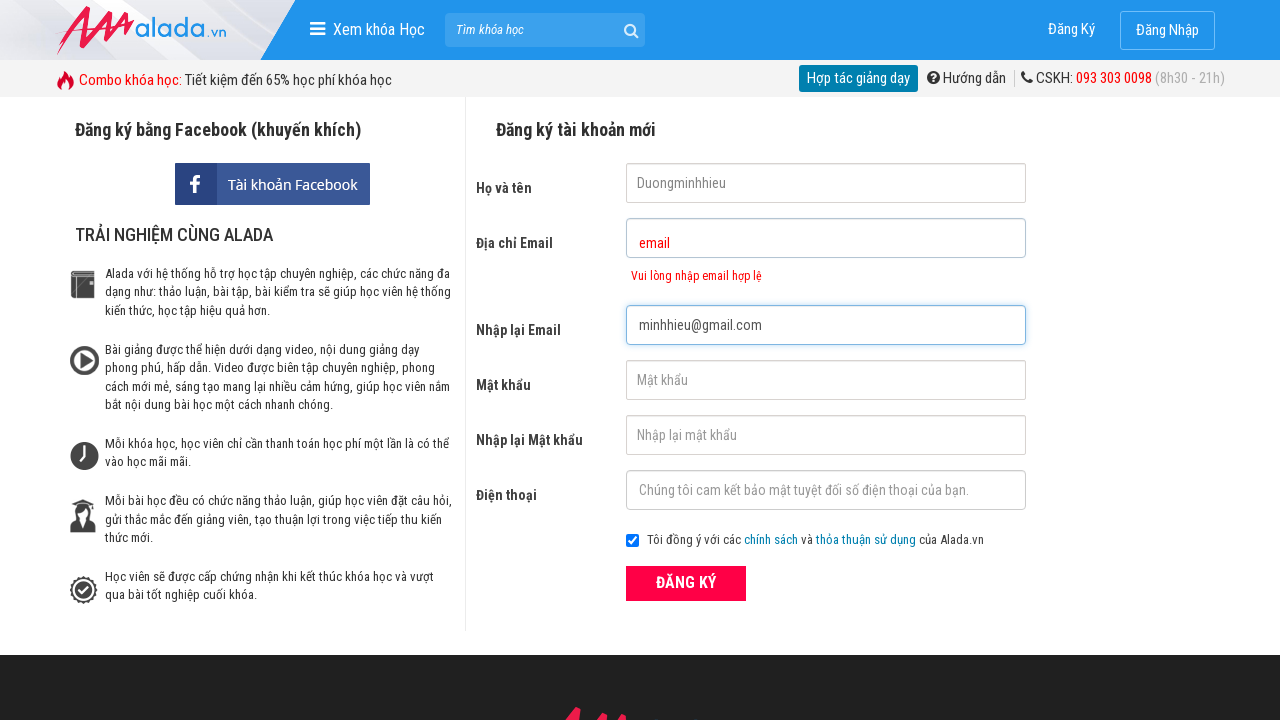

Filled password field with '123456abc' on input[name^='txtPass']
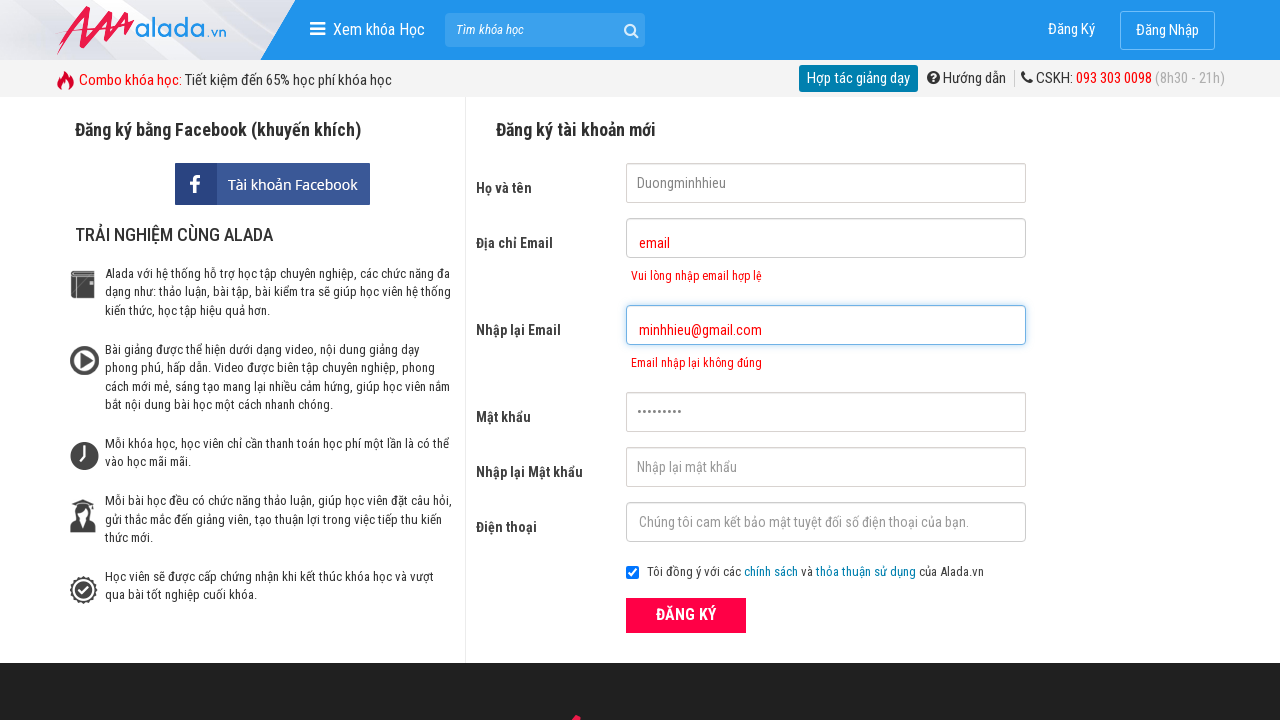

Filled confirm password field with '123456abc' on input[name*='txtCPassword']
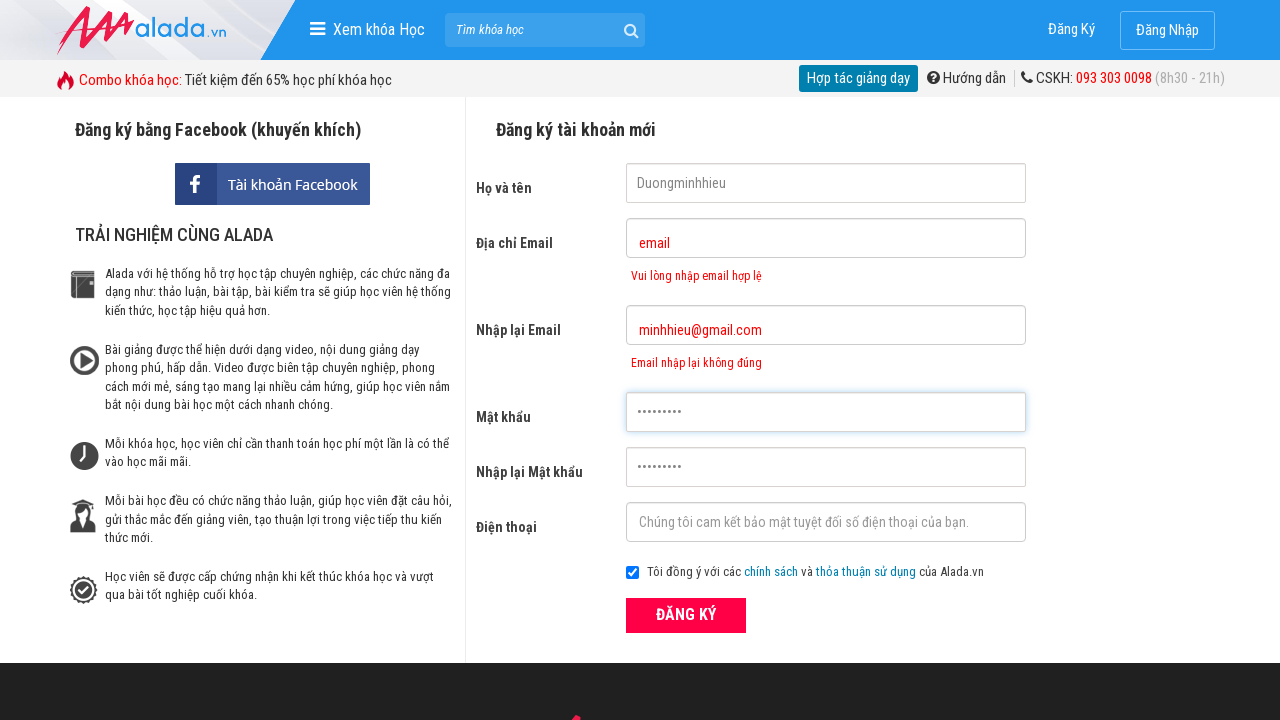

Filled phone field with '0367424444' on input#txtPhone
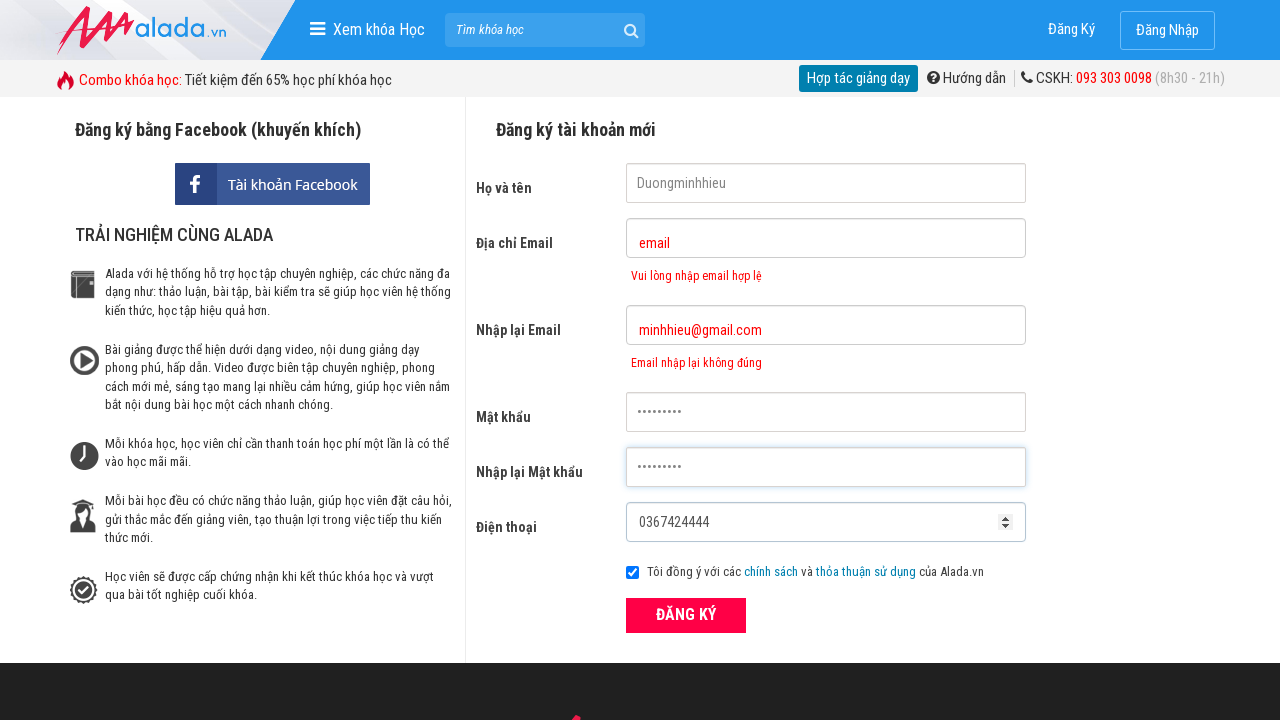

Clicked register button at (686, 615) on button.btn_pink_sm.fs16
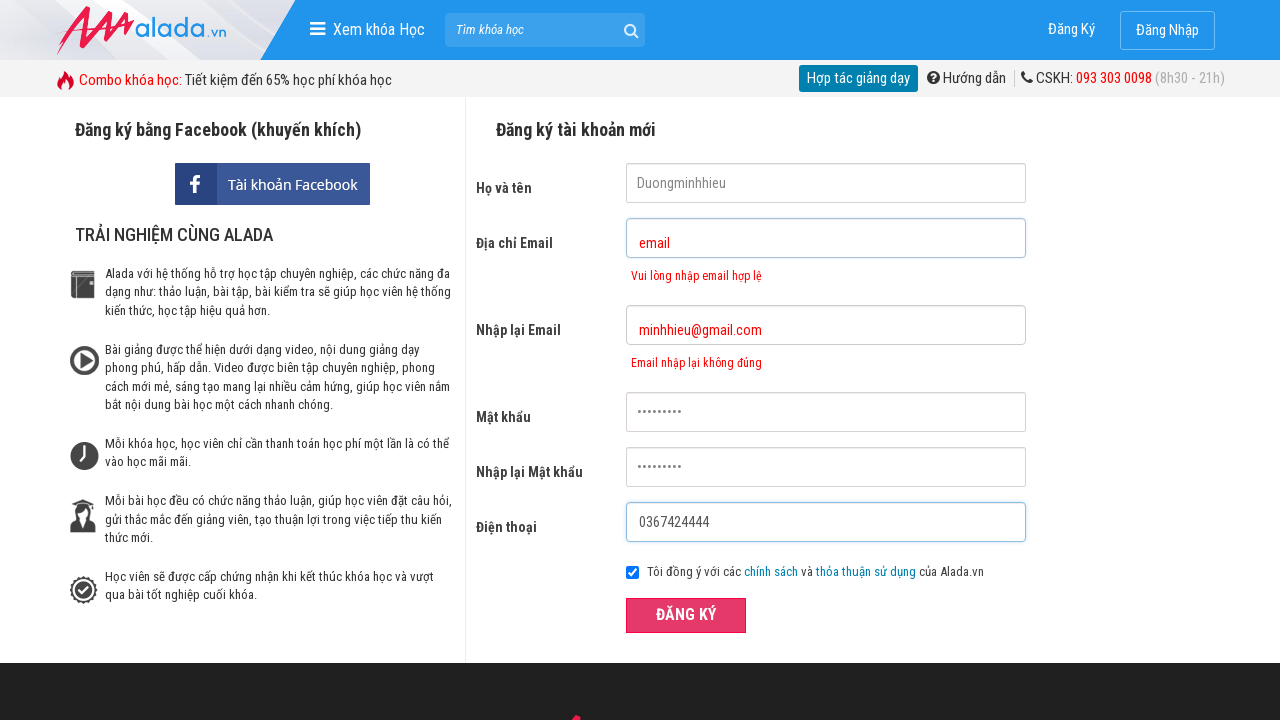

Confirmation email error message appeared, validating mismatched email addresses are rejected
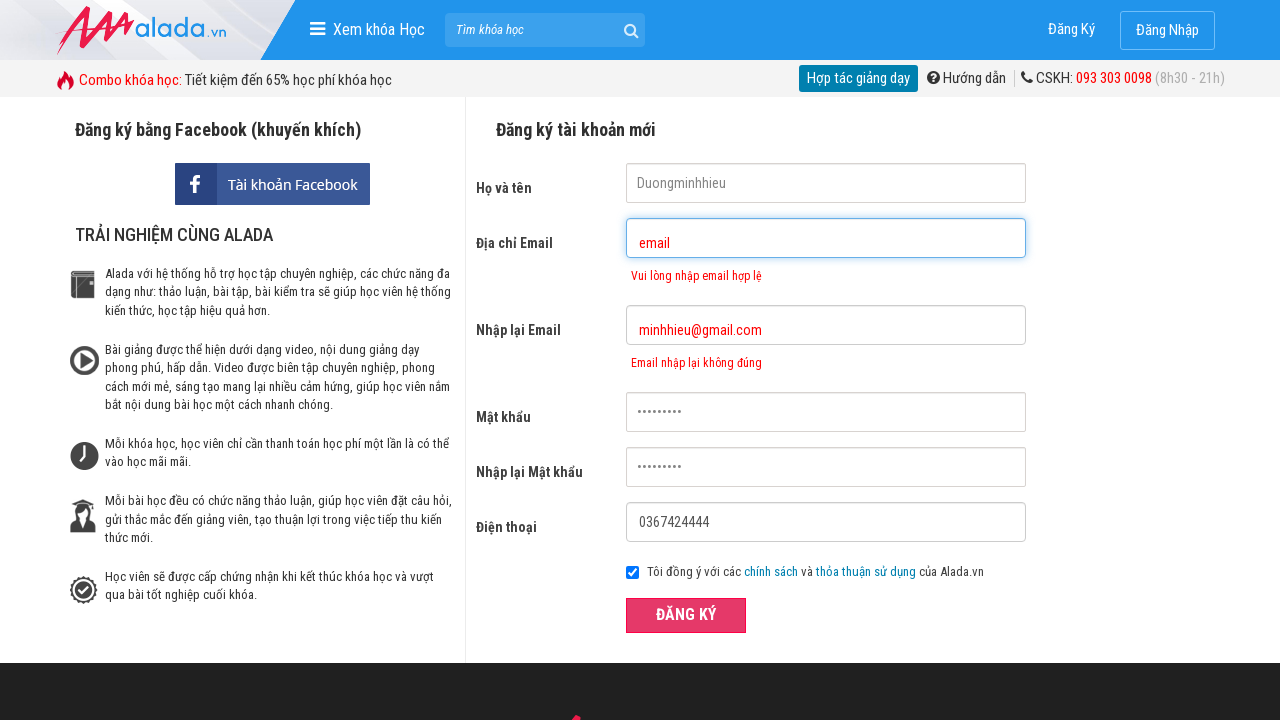

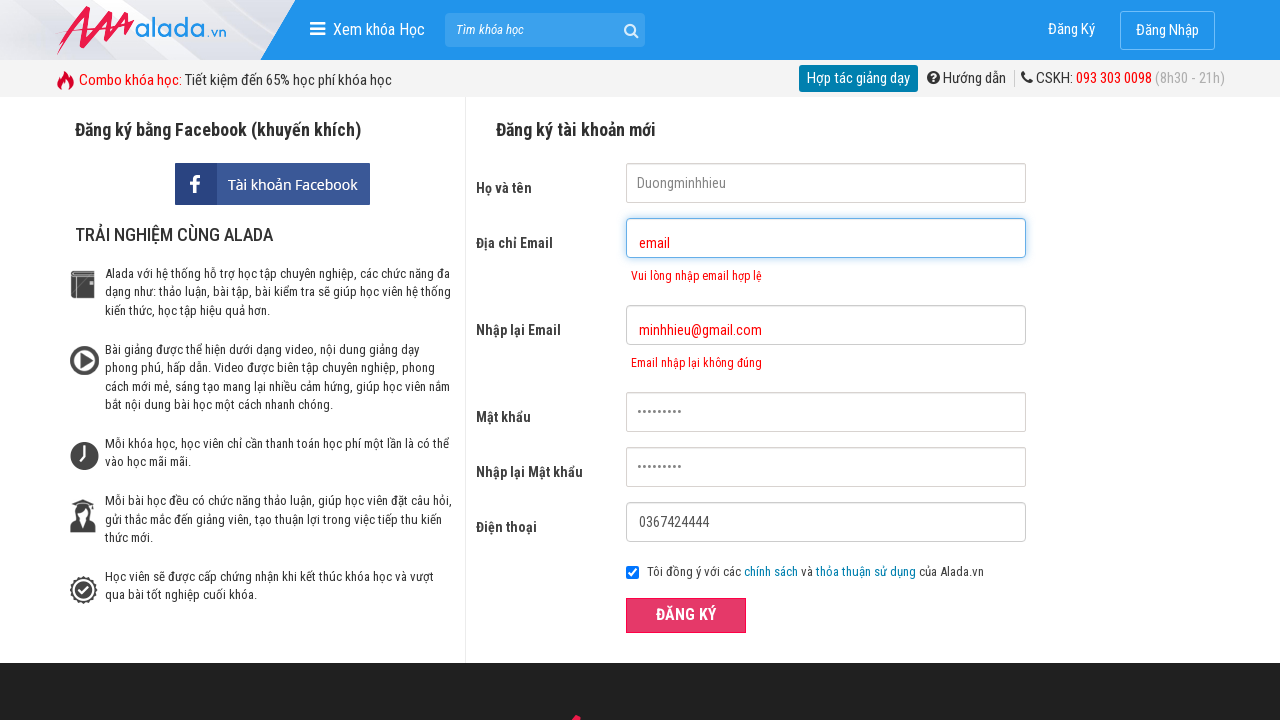